Tests stale element handling on dynamic controls page by clicking a checkbox, removing it, then adding it back

Starting URL: https://the-internet.herokuapp.com/

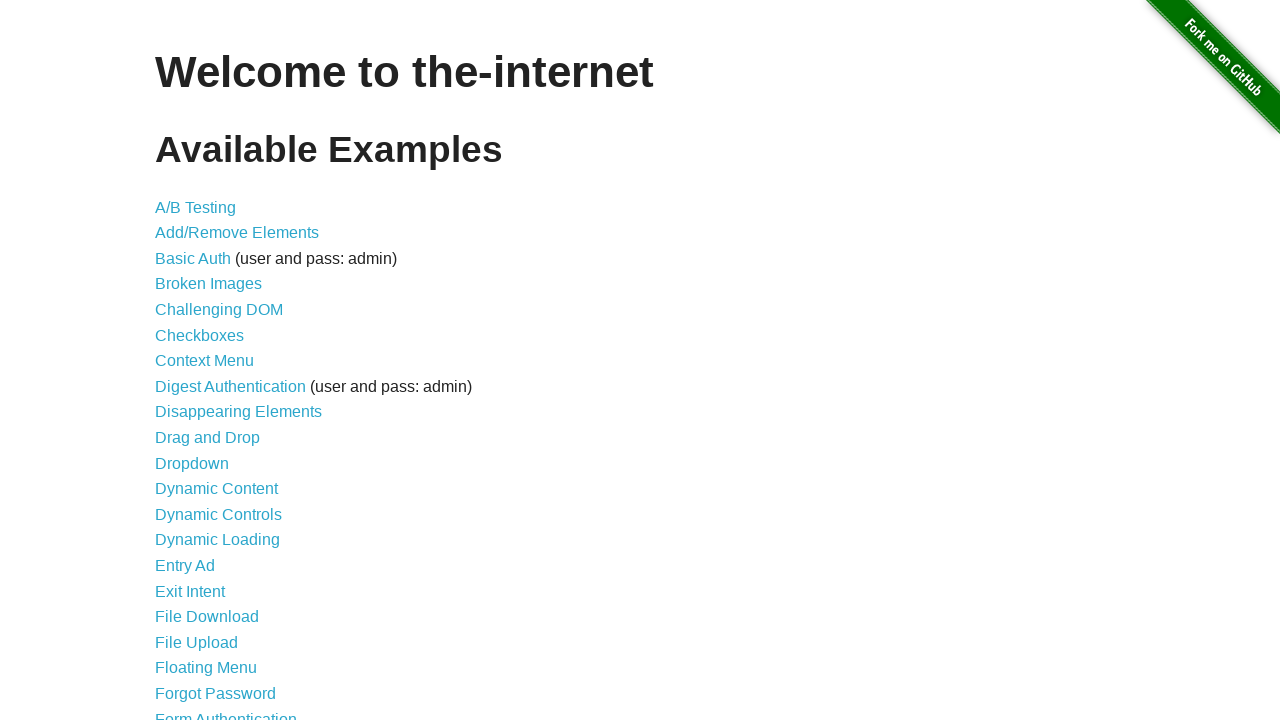

Navigated to the-internet.herokuapp.com homepage
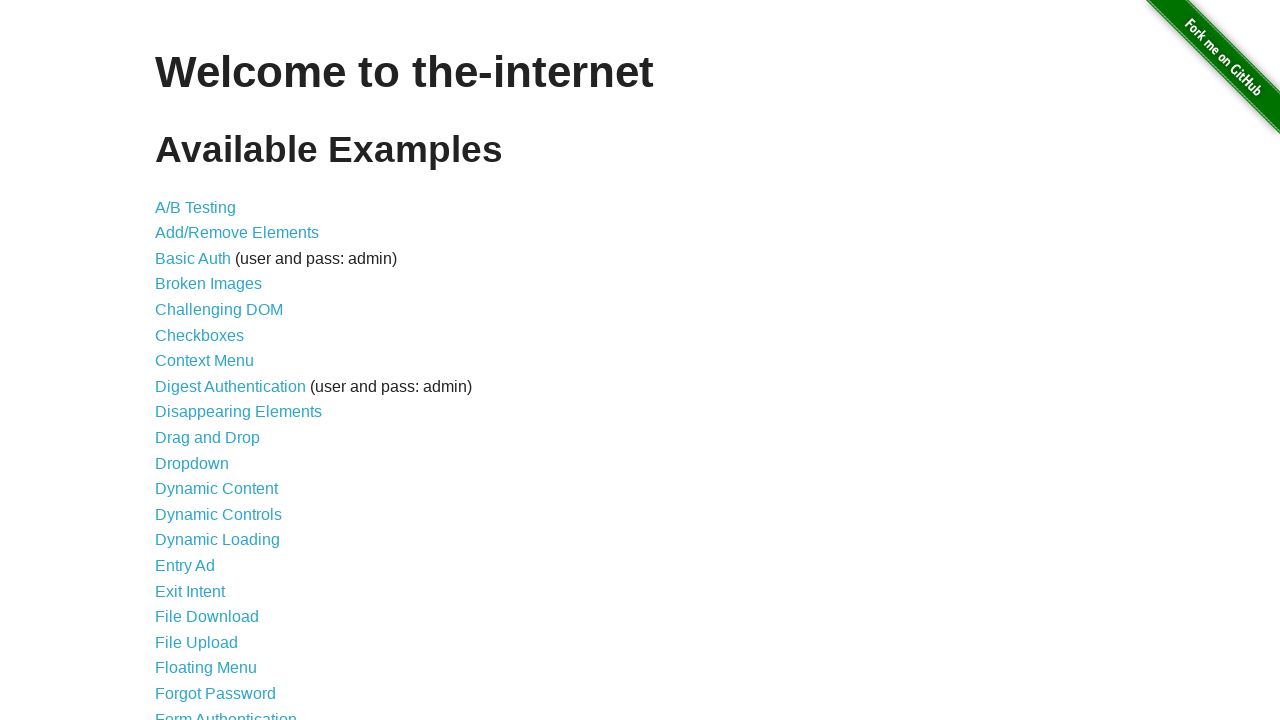

Clicked link to Dynamic Controls page at (218, 514) on xpath=//div[@id='content']/ul//a[@href='/dynamic_controls']
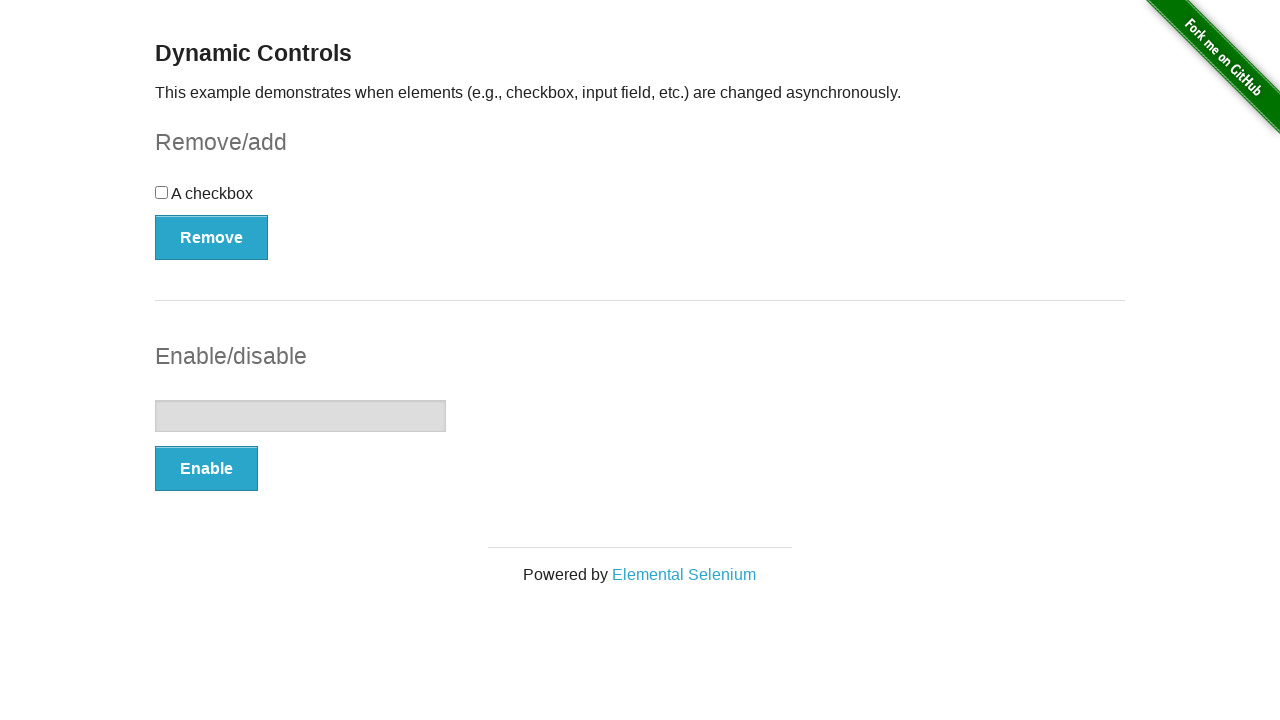

Clicked the checkbox at (640, 200) on #checkbox
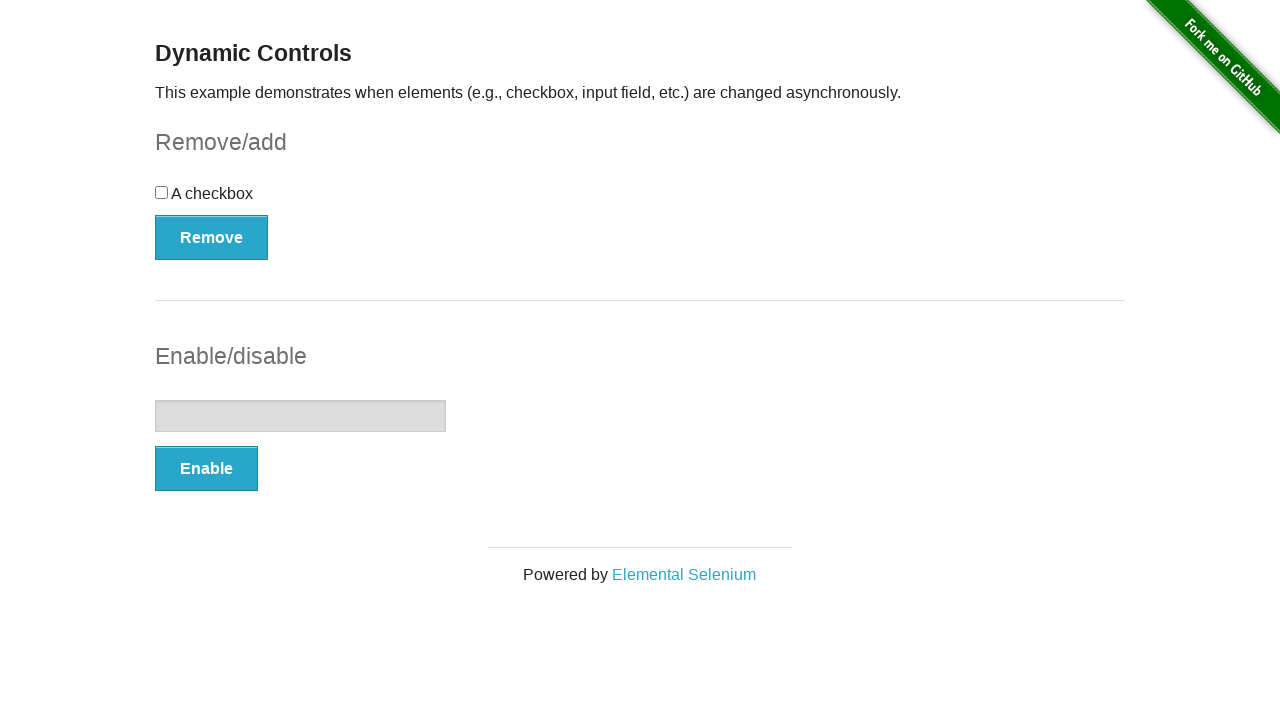

Clicked the Remove button at (212, 237) on xpath=//form[@id='checkbox-example']/button[@type='button']
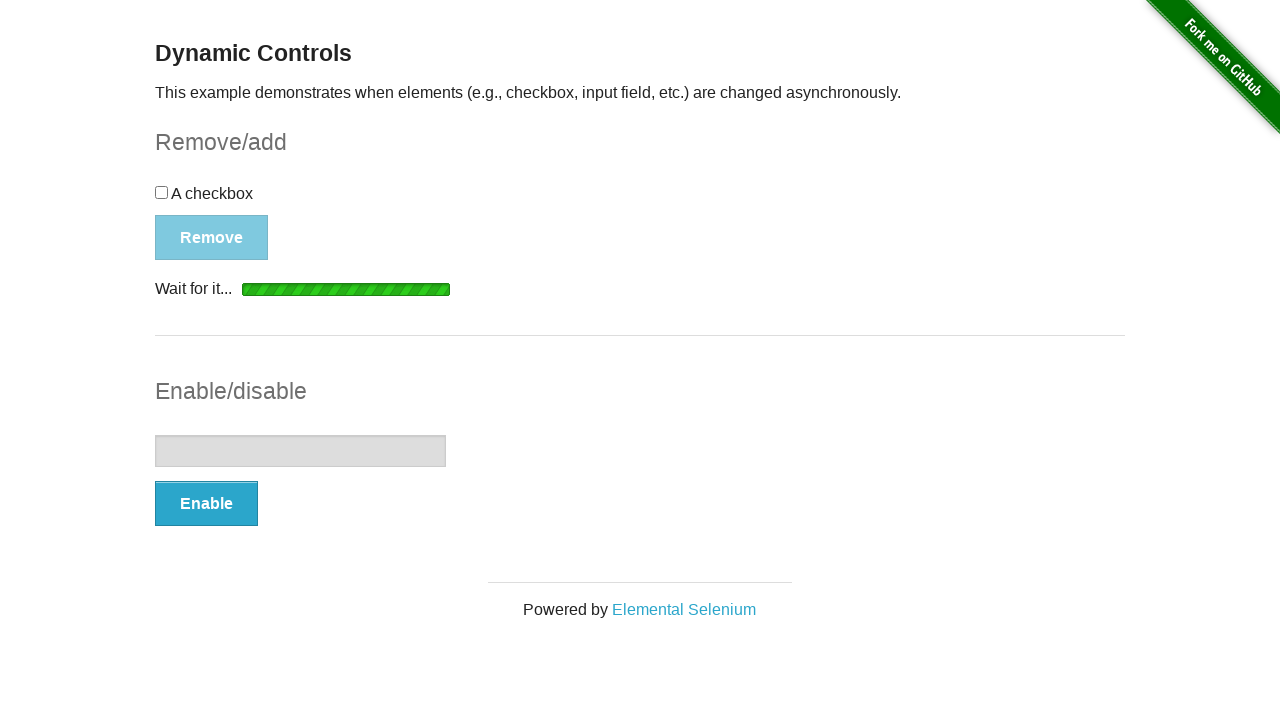

Checkbox was removed and detached from DOM
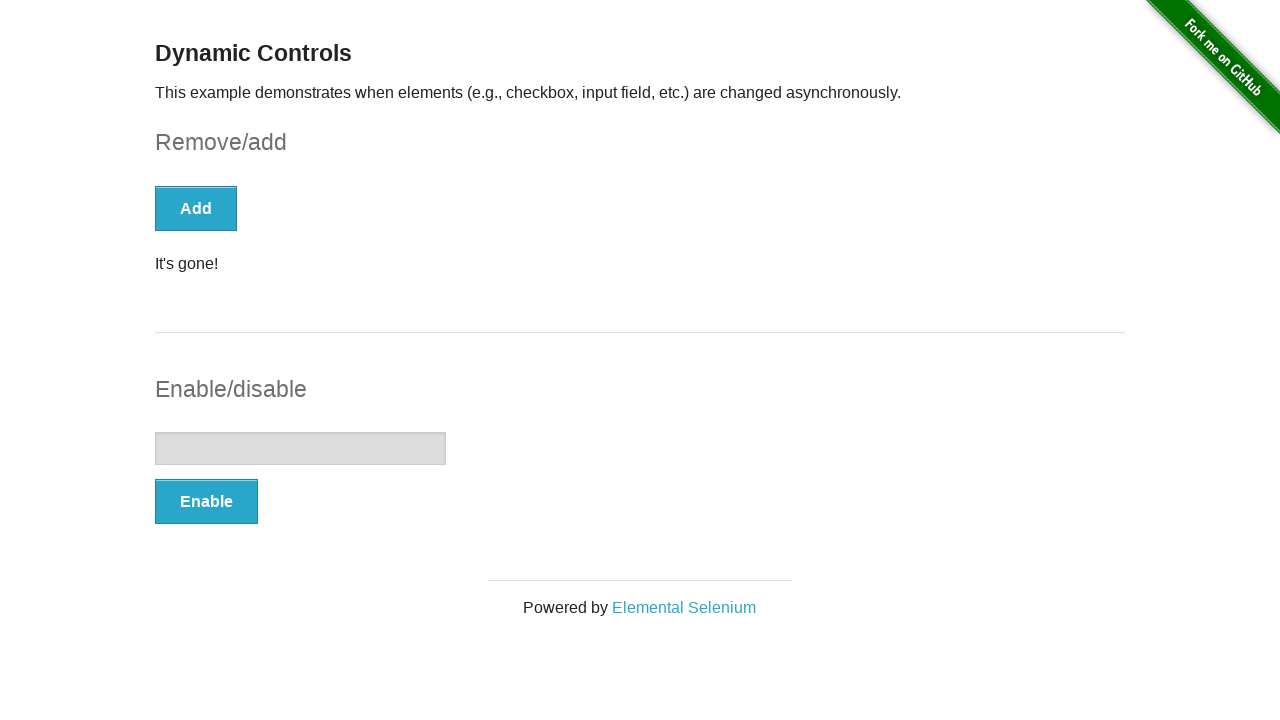

Clicked the Add button to restore checkbox at (196, 208) on xpath=//form[@id='checkbox-example']/button[@type='button']
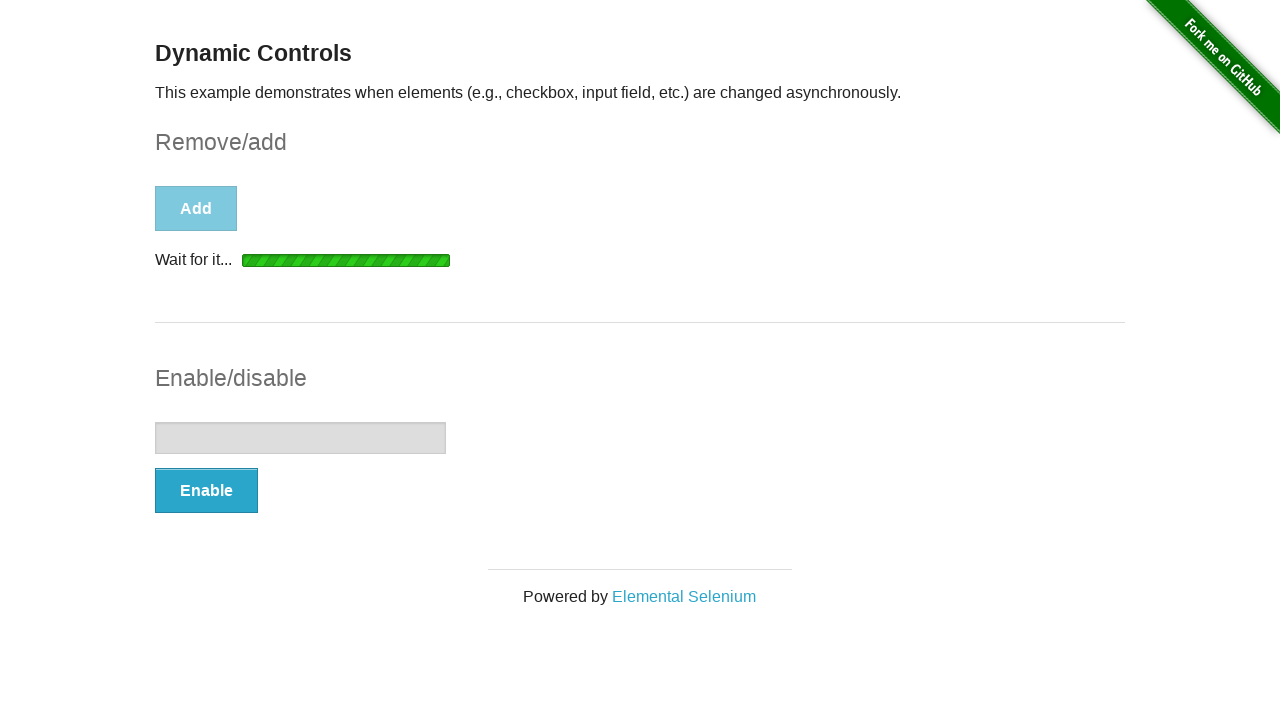

Checkbox reappeared and is now visible
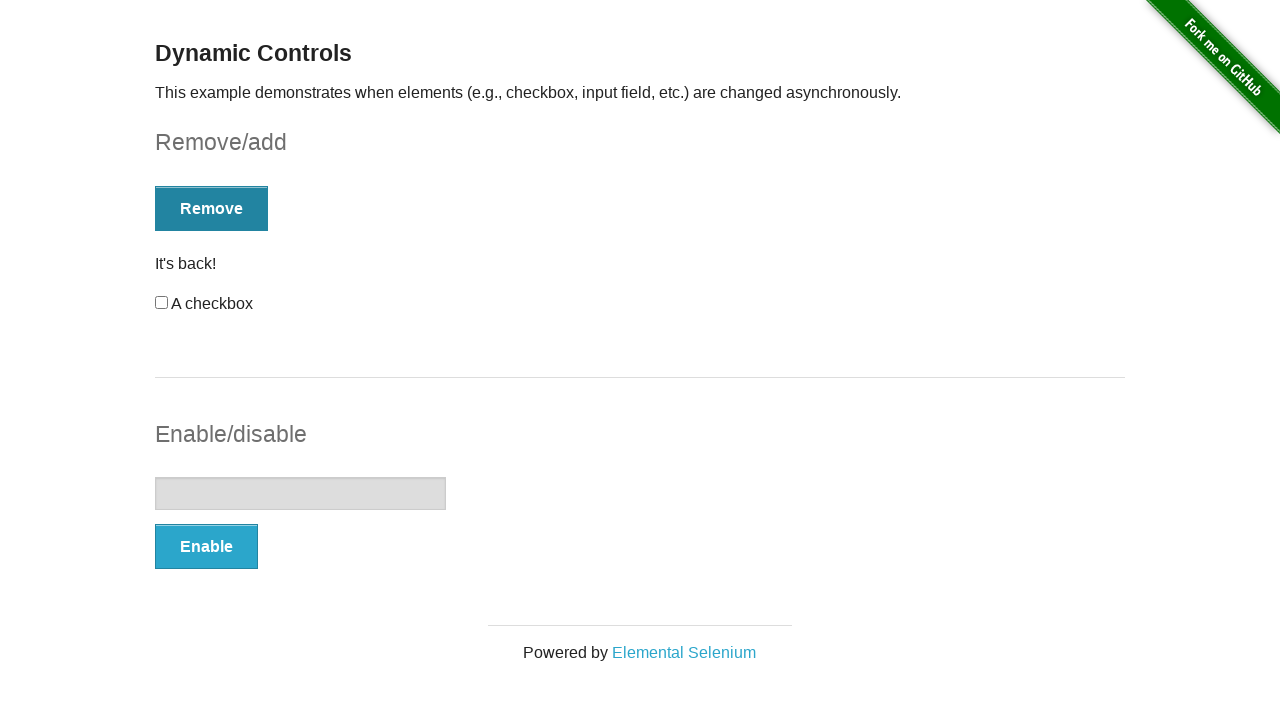

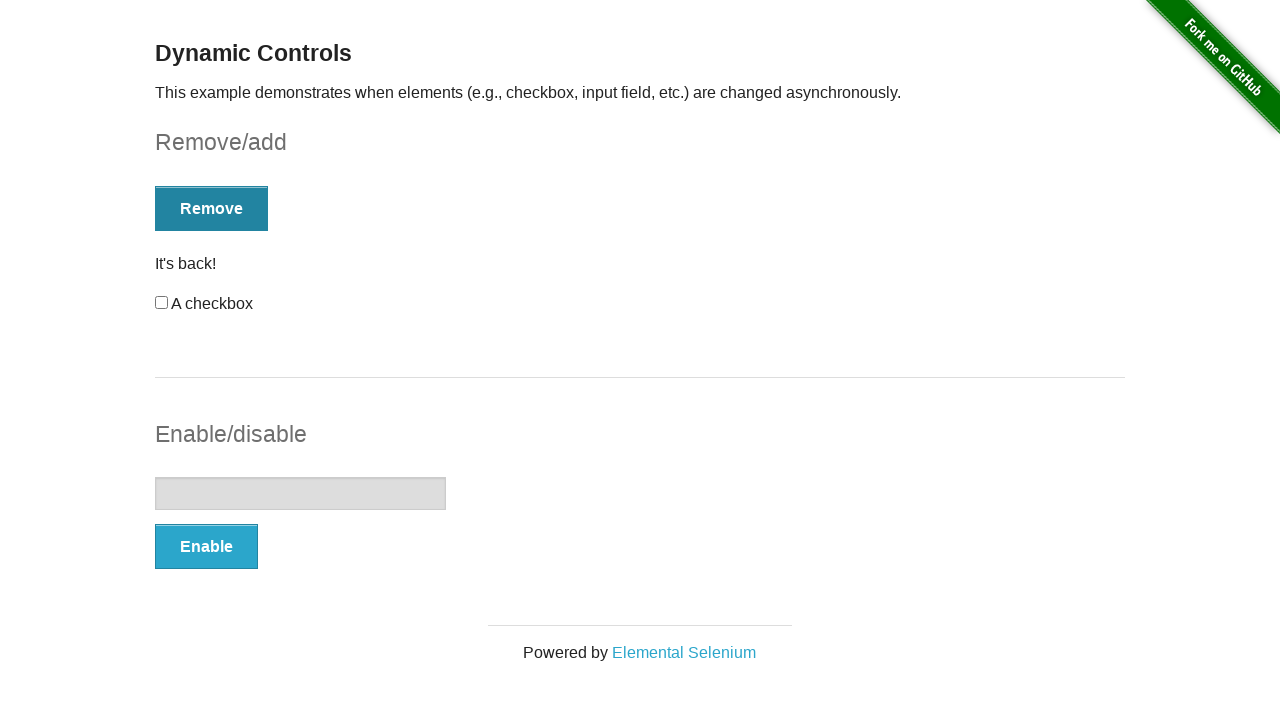